Clicks the info button on the Formy buttons test page

Starting URL: https://formy-project.herokuapp.com/buttons

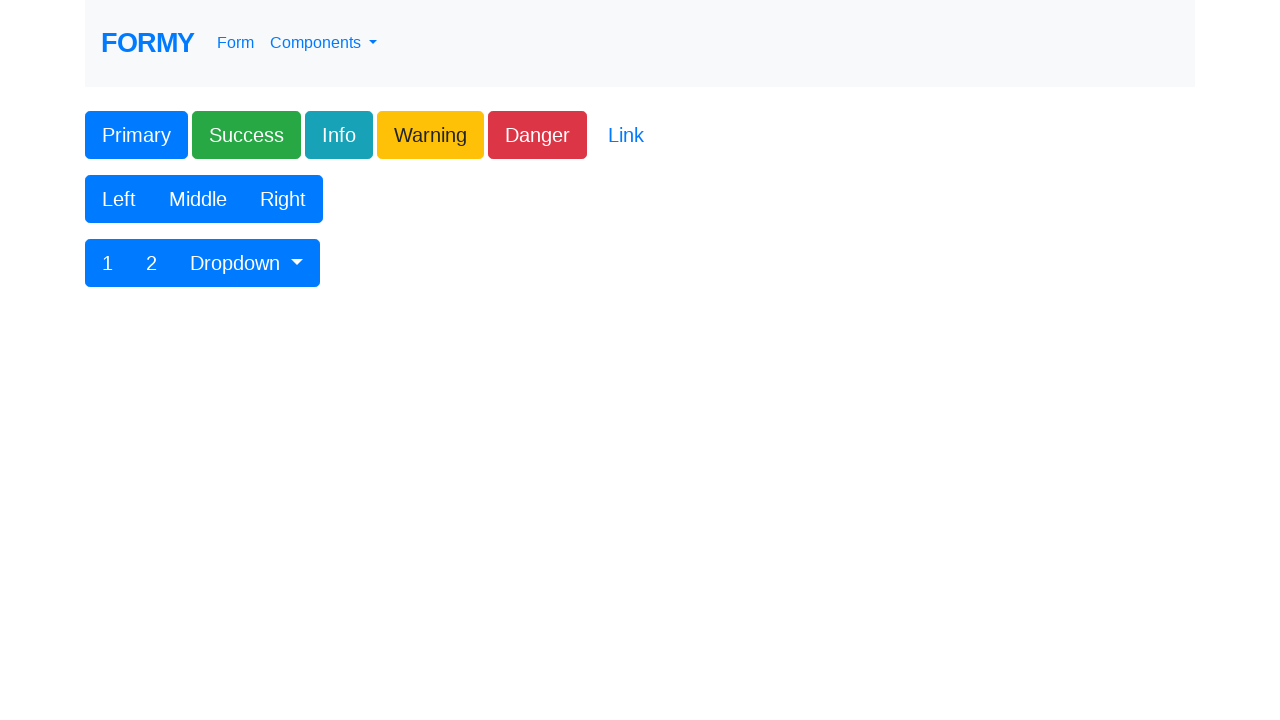

Navigated to Formy buttons test page
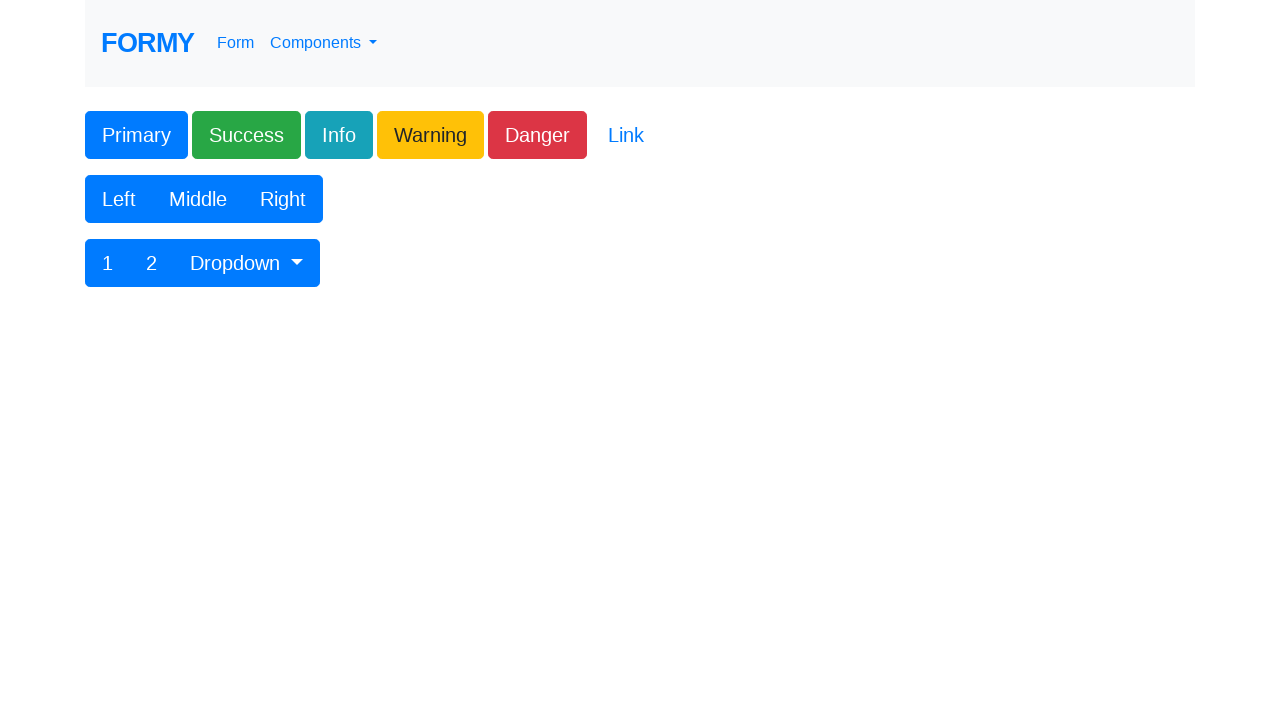

Clicked the info button at (339, 135) on .btn-info
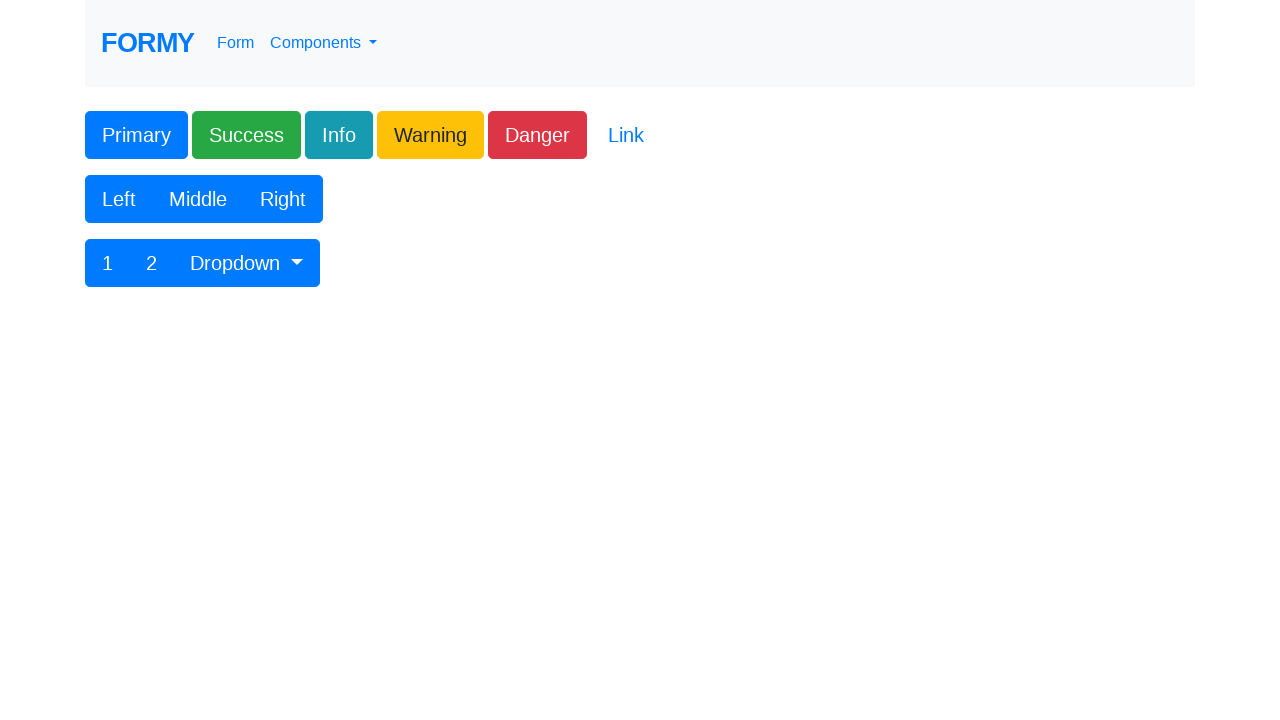

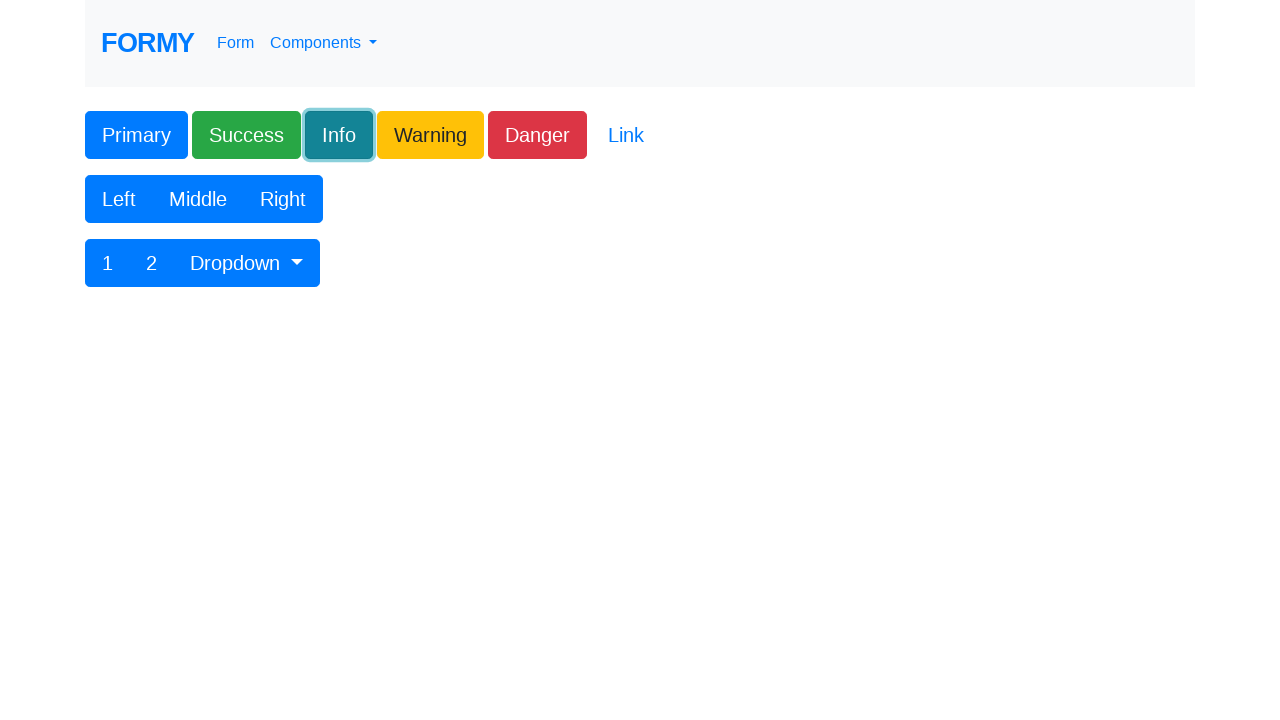